Tests handling a JavaScript prompt dialog by clicking Cancel and verifying null is displayed as the result

Starting URL: https://the-internet.herokuapp.com/javascript_alerts

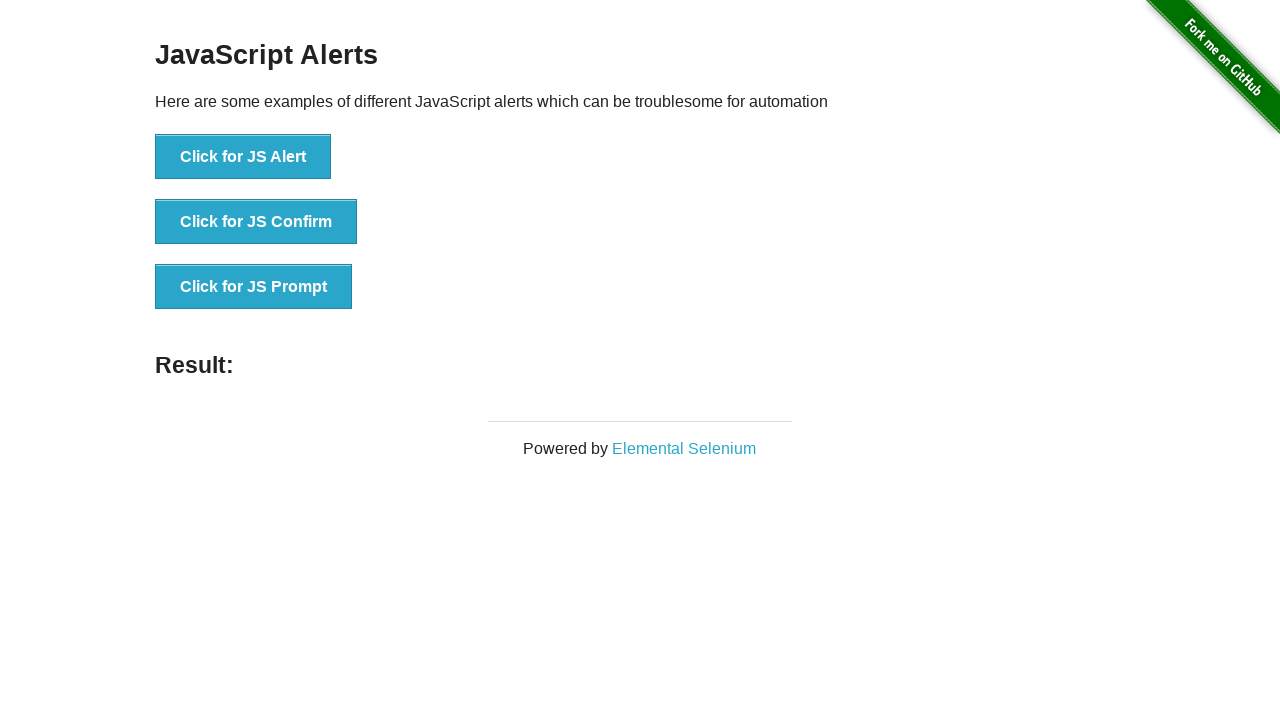

Set up dialog handler to dismiss prompt alerts
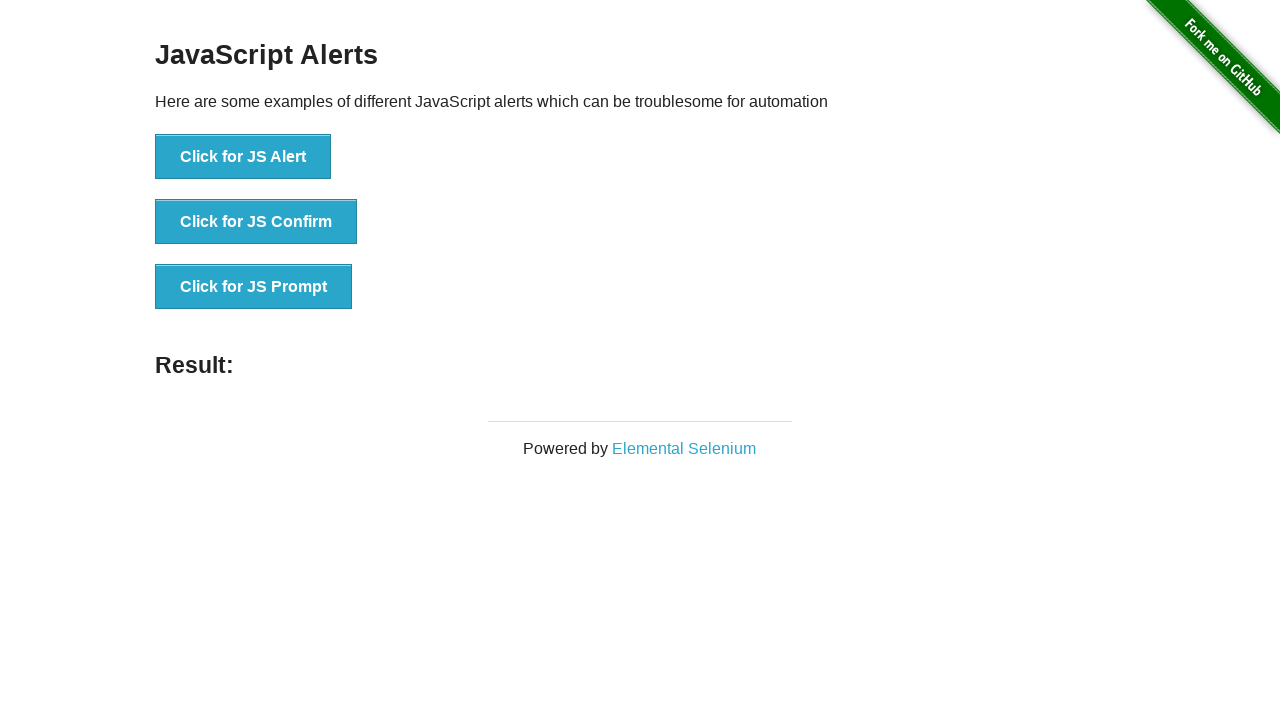

Clicked button to trigger JavaScript prompt dialog at (254, 287) on button[onclick="jsPrompt()"]
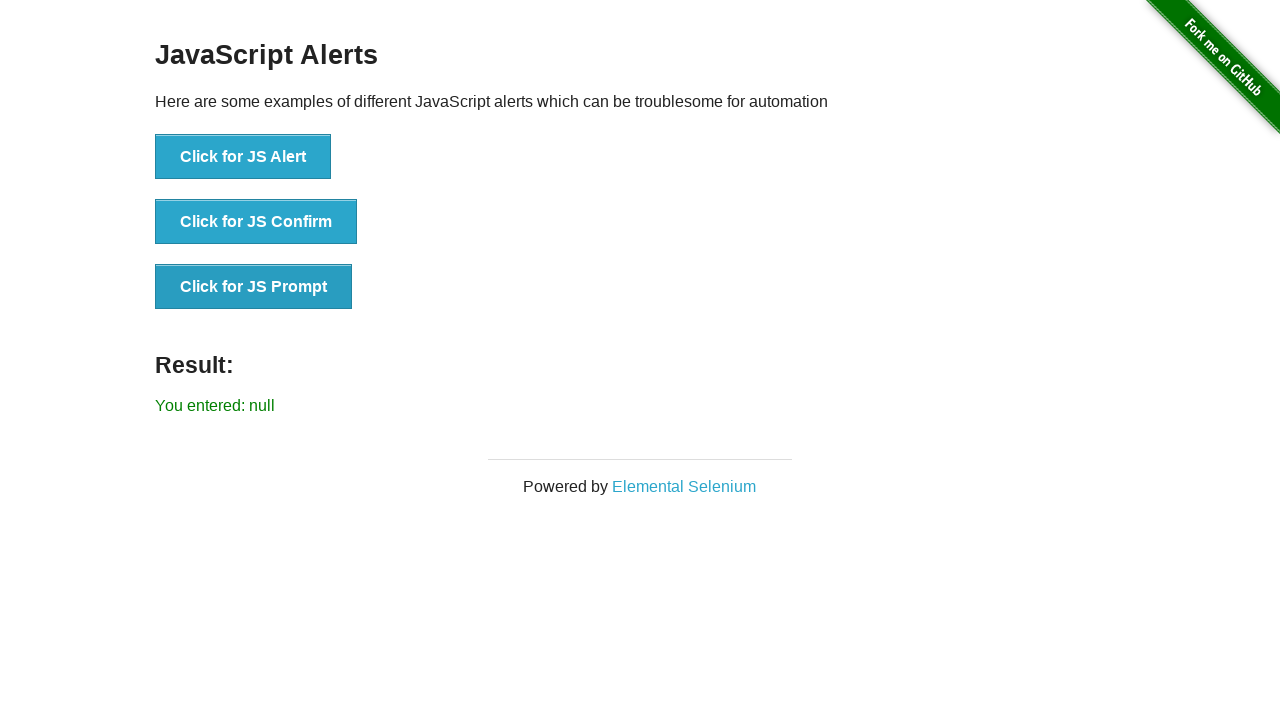

Waited for result message to appear
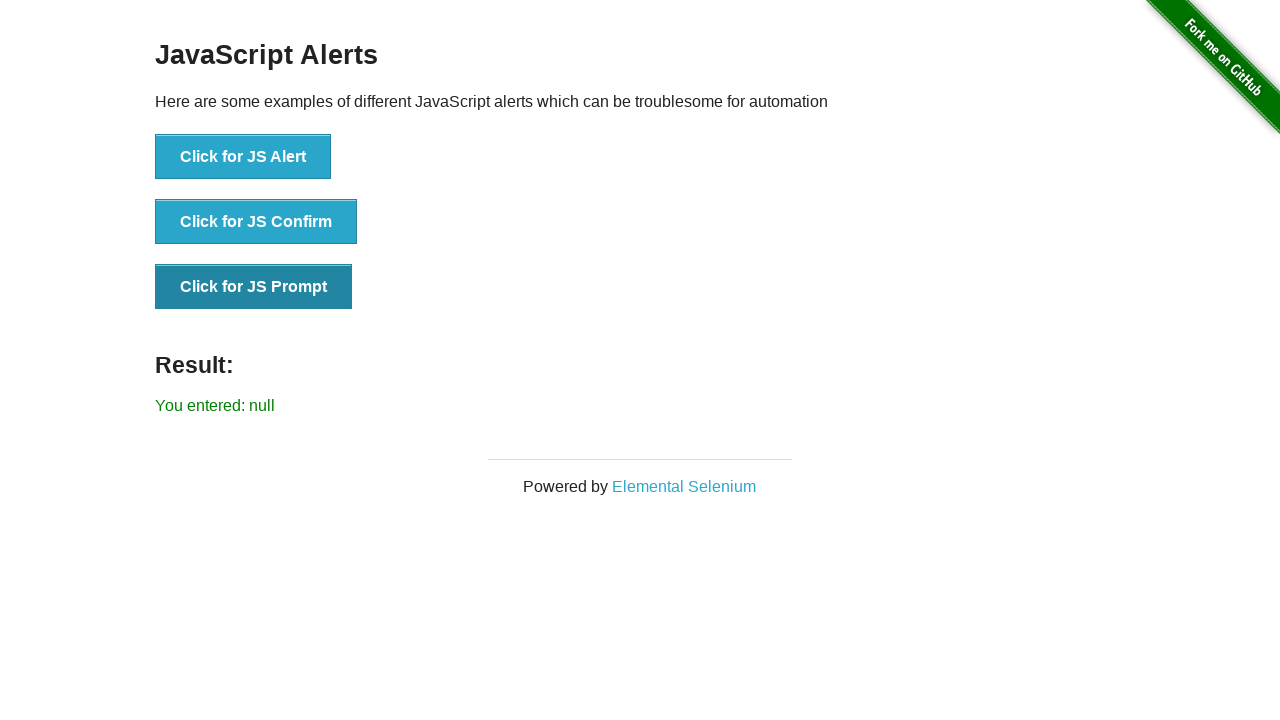

Verified result message shows 'You entered: null' after canceling prompt
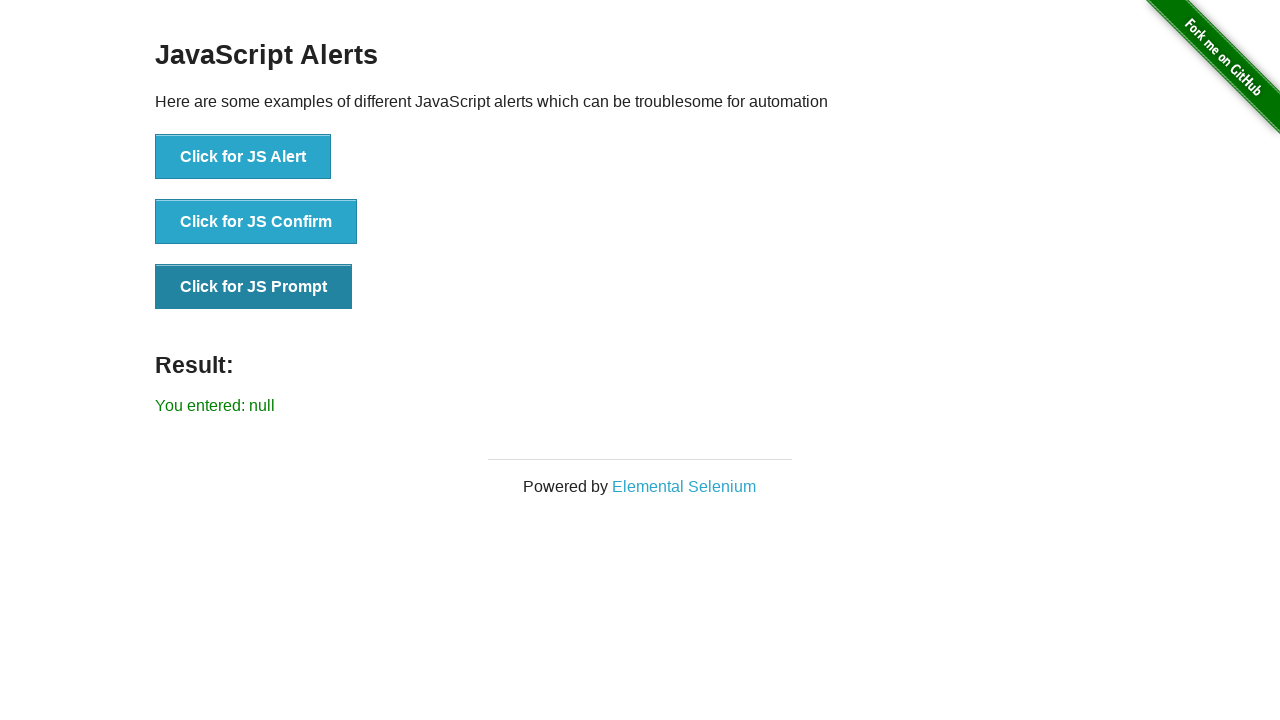

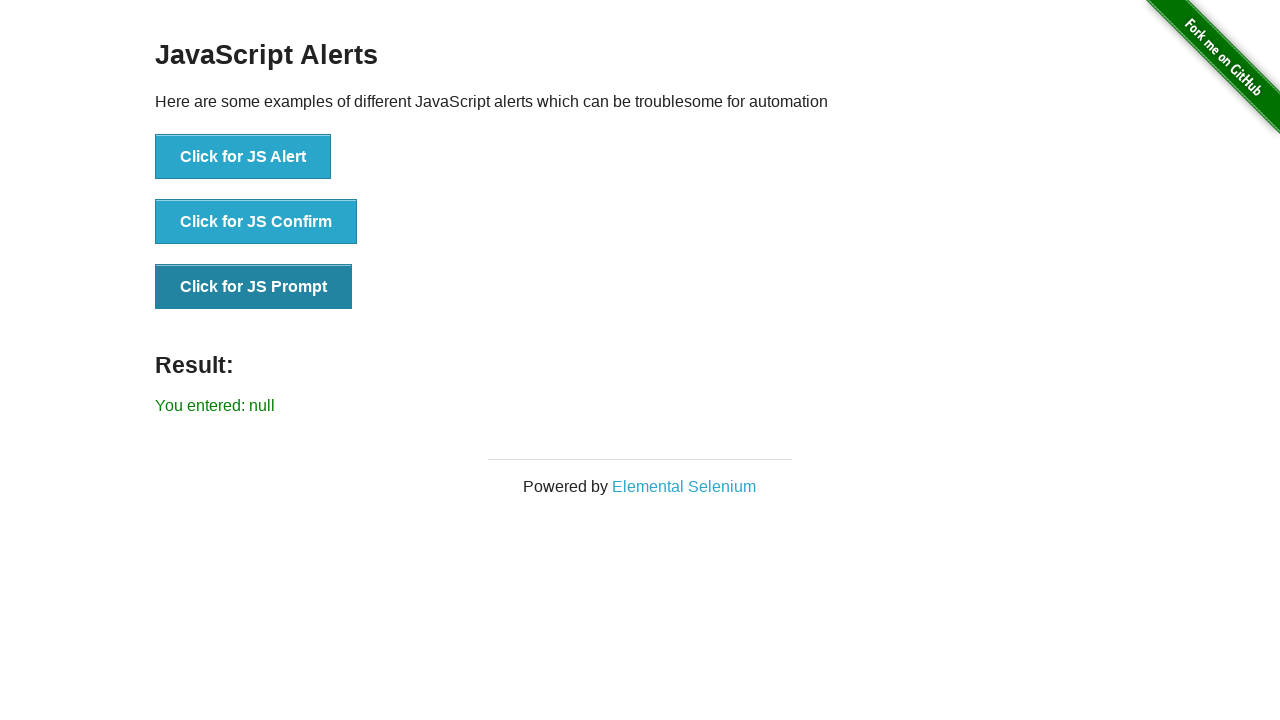